Tests that the todo counter displays the correct number of items as todos are added

Starting URL: https://demo.playwright.dev/todomvc

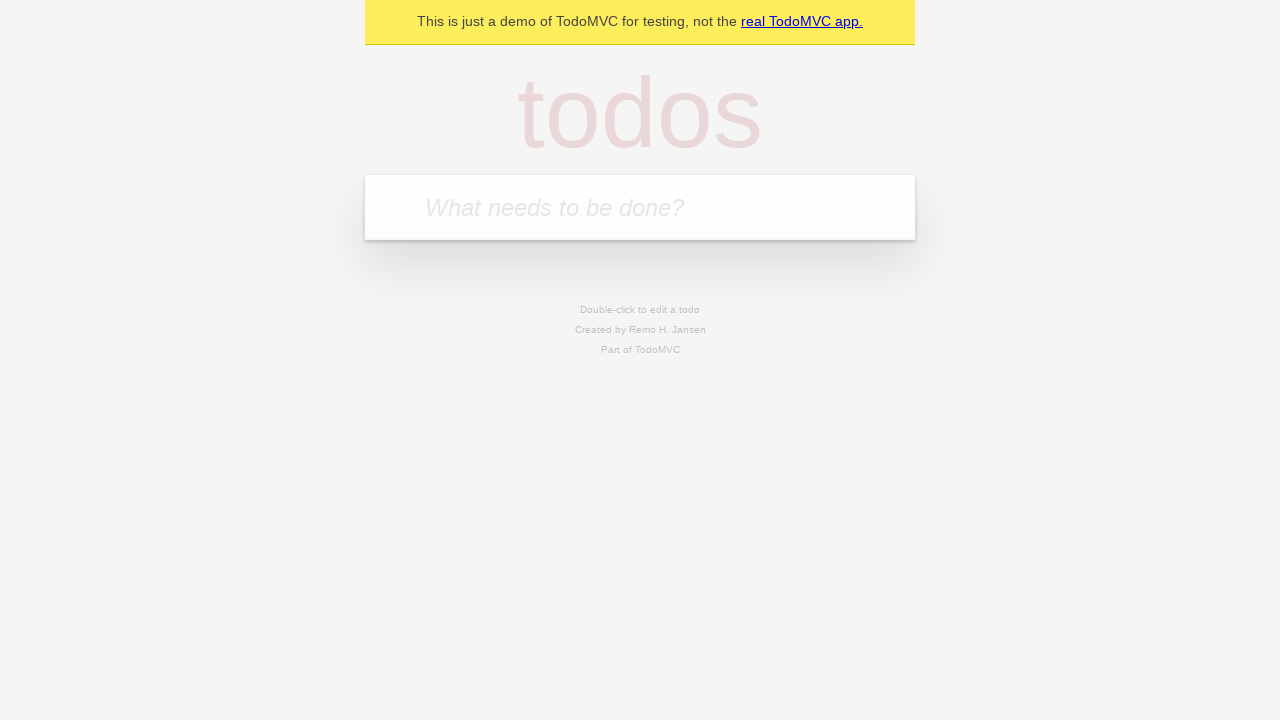

Filled todo input with 'buy some cheese' on internal:attr=[placeholder="What needs to be done?"i]
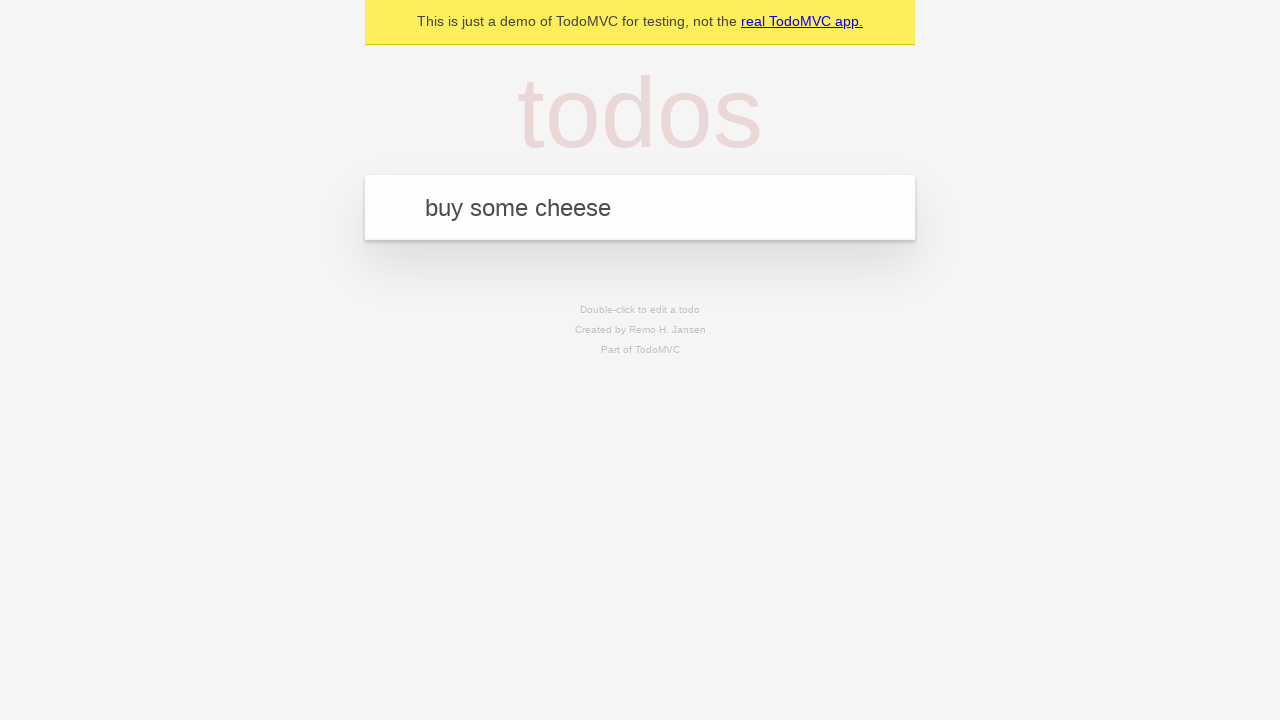

Pressed Enter to create first todo on internal:attr=[placeholder="What needs to be done?"i]
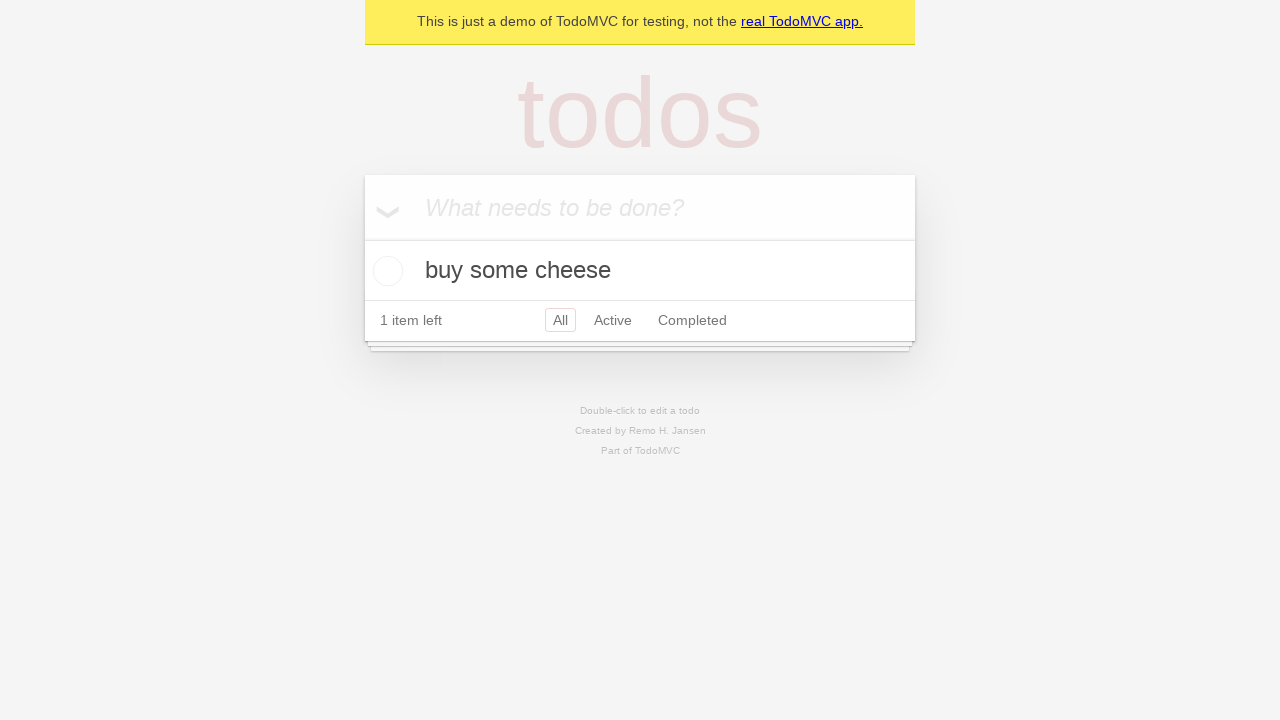

Todo counter element loaded
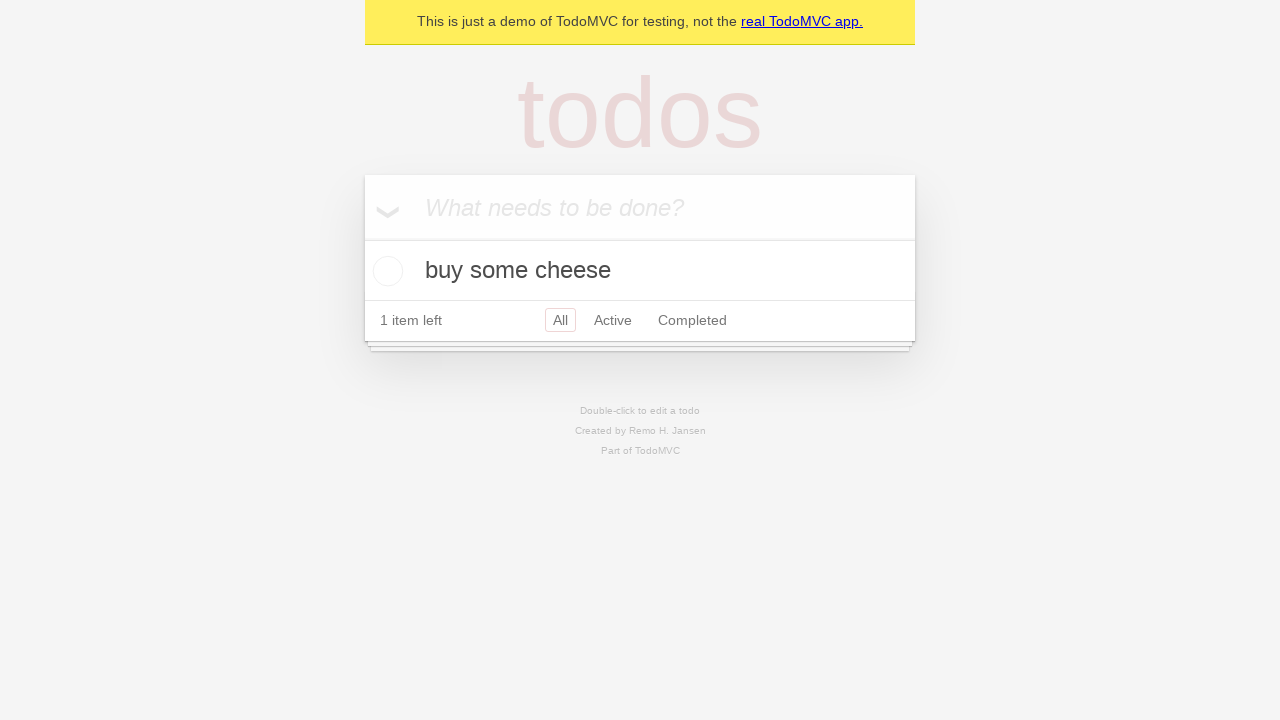

Filled todo input with 'feed the cat' on internal:attr=[placeholder="What needs to be done?"i]
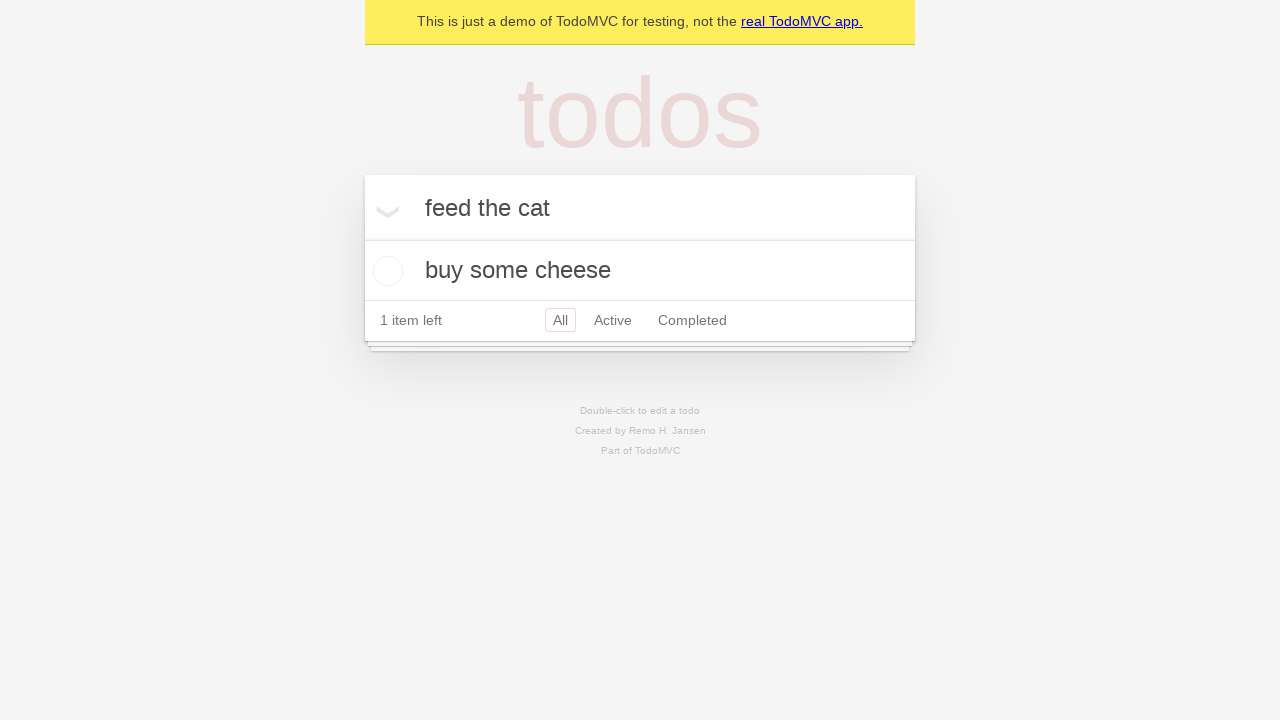

Pressed Enter to create second todo on internal:attr=[placeholder="What needs to be done?"i]
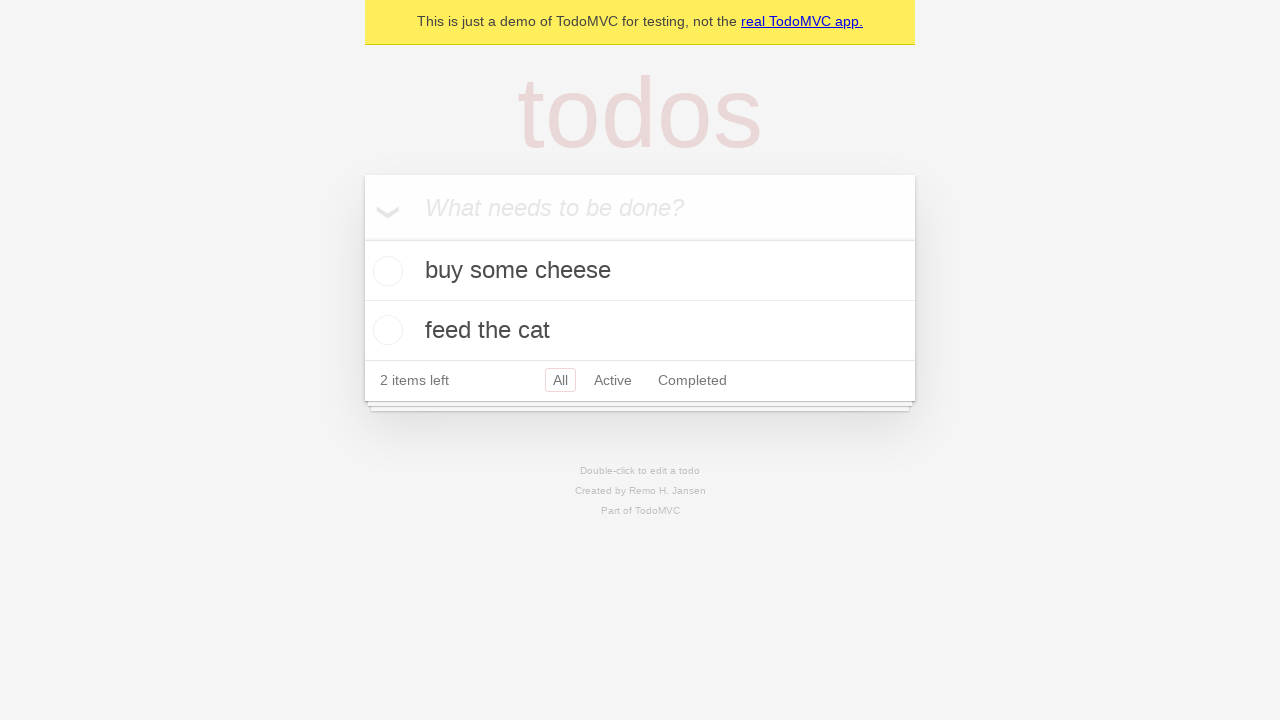

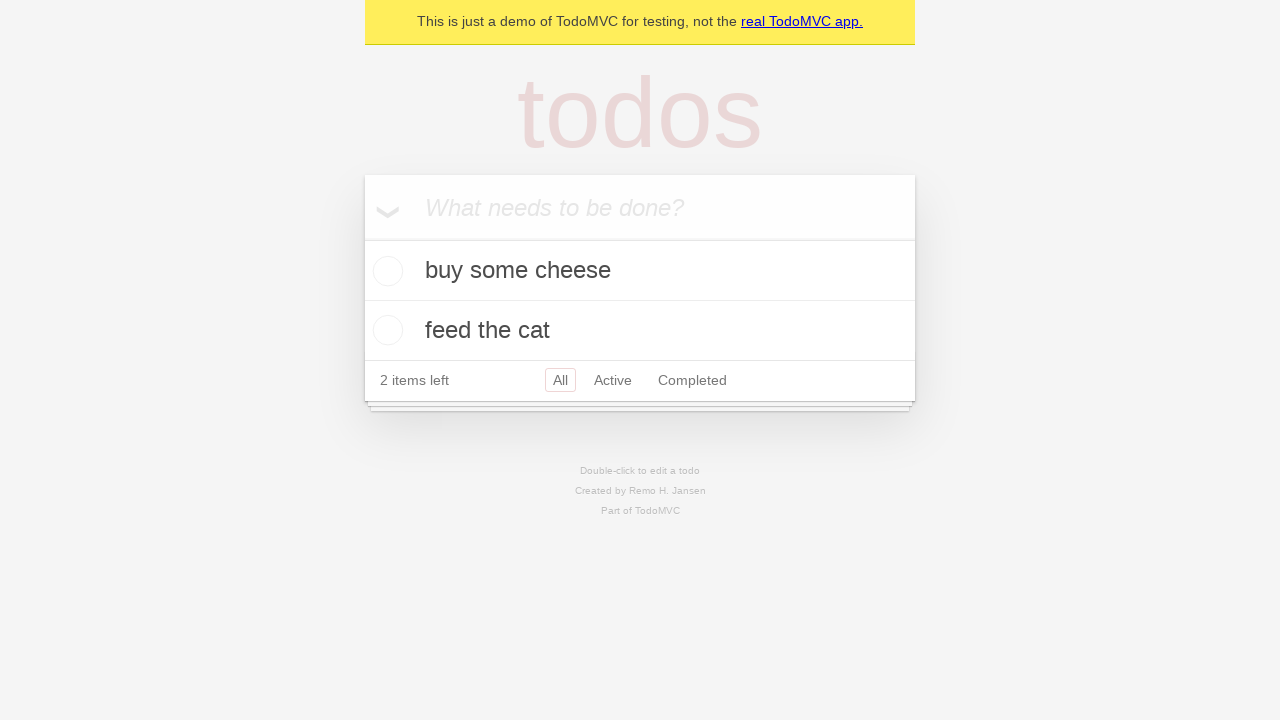